Tests that clicking filter links highlights the currently active filter

Starting URL: https://demo.playwright.dev/todomvc

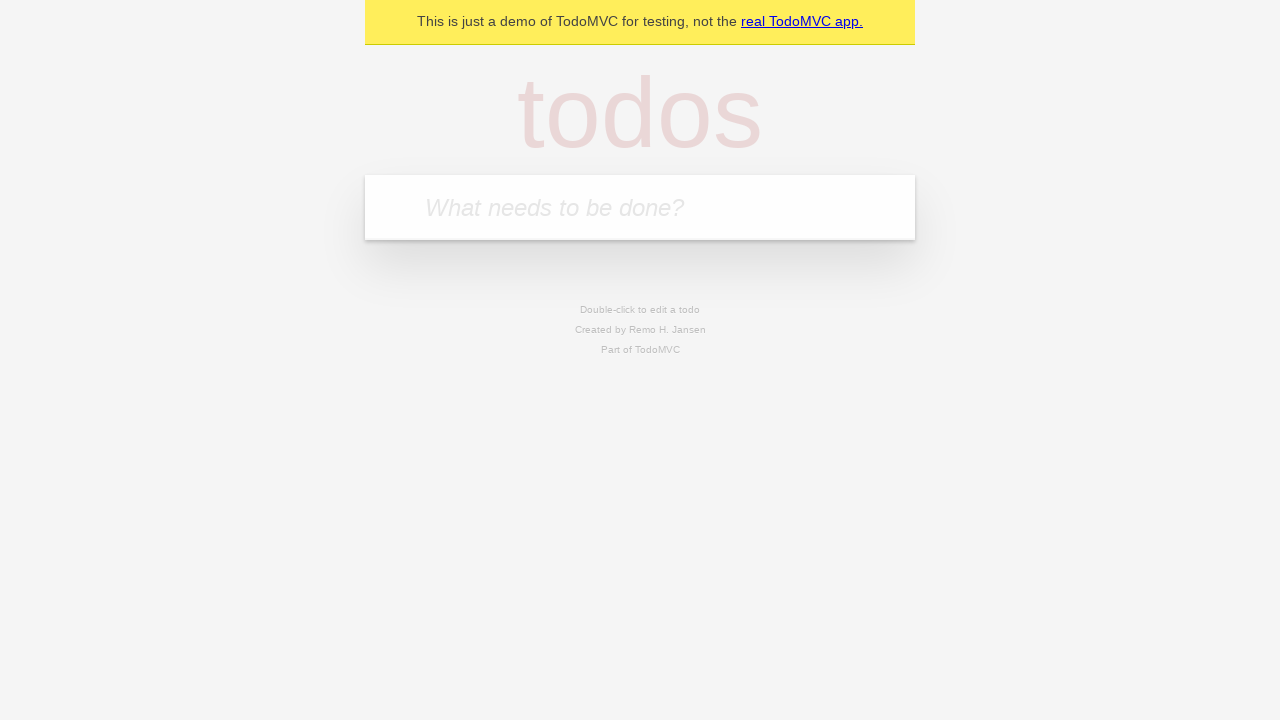

Filled todo input field with 'buy some cheese' on internal:attr=[placeholder="What needs to be done?"i]
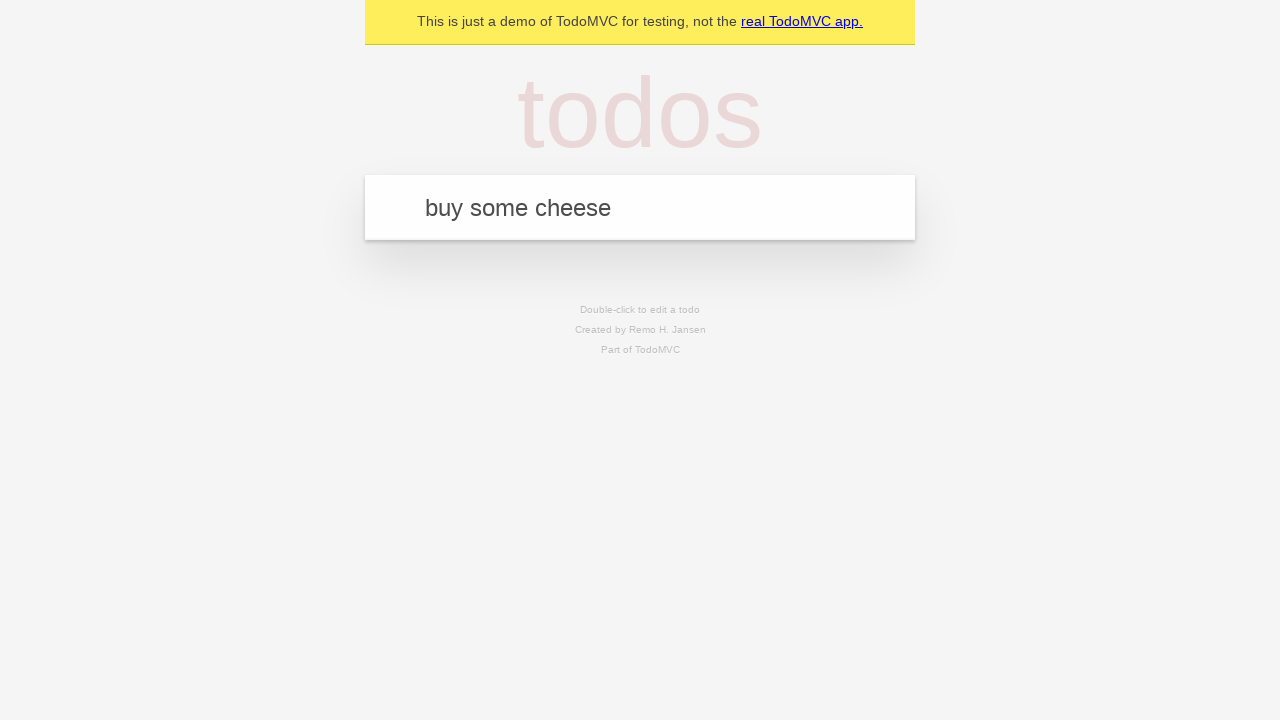

Pressed Enter to create todo 'buy some cheese' on internal:attr=[placeholder="What needs to be done?"i]
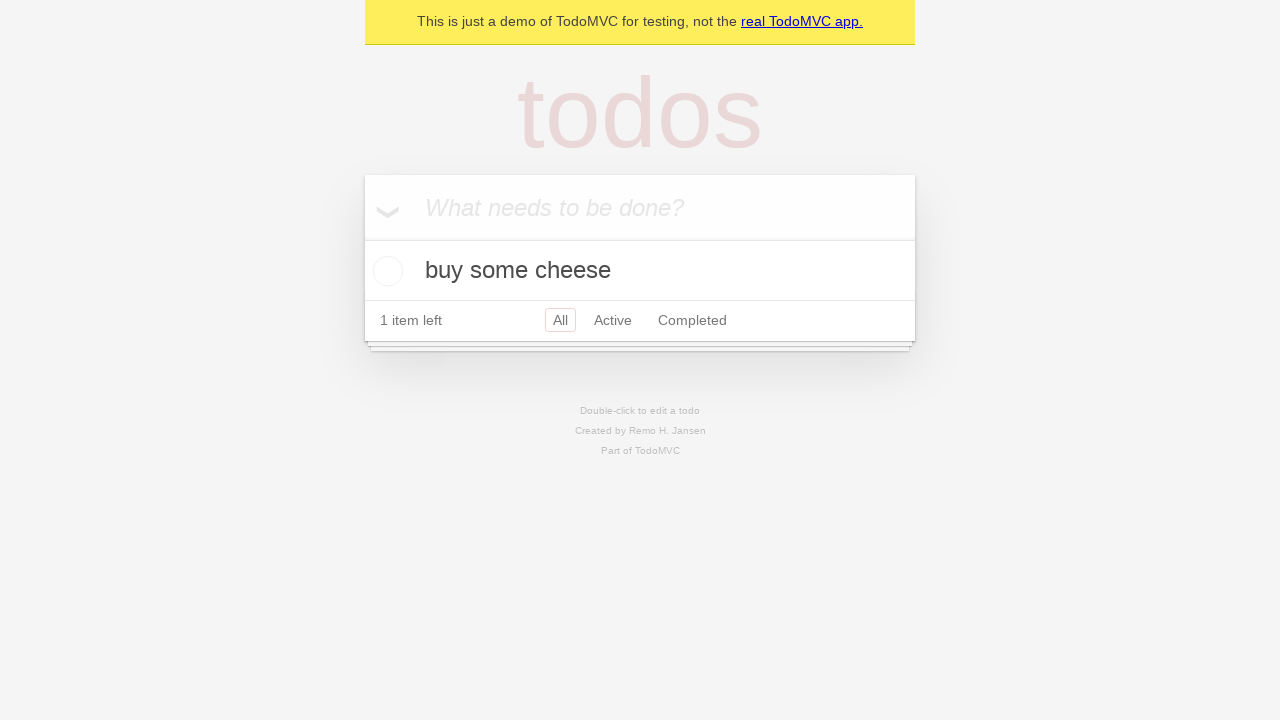

Filled todo input field with 'feed the cat' on internal:attr=[placeholder="What needs to be done?"i]
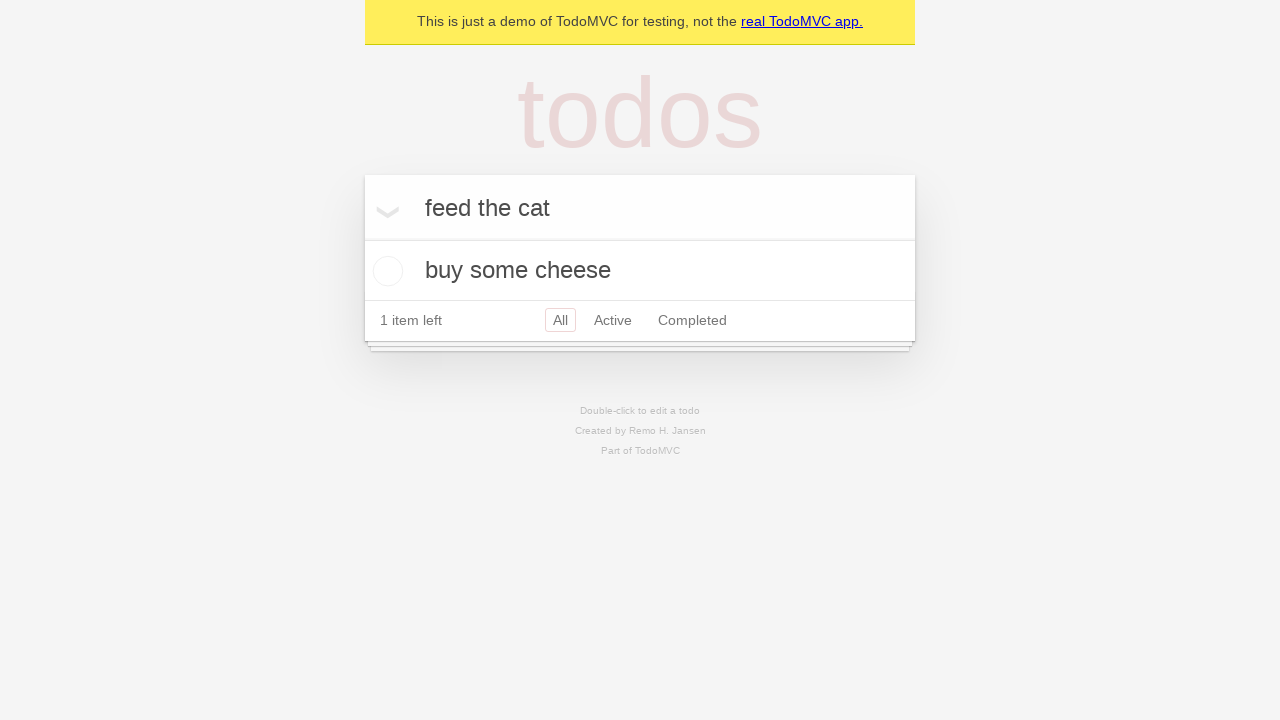

Pressed Enter to create todo 'feed the cat' on internal:attr=[placeholder="What needs to be done?"i]
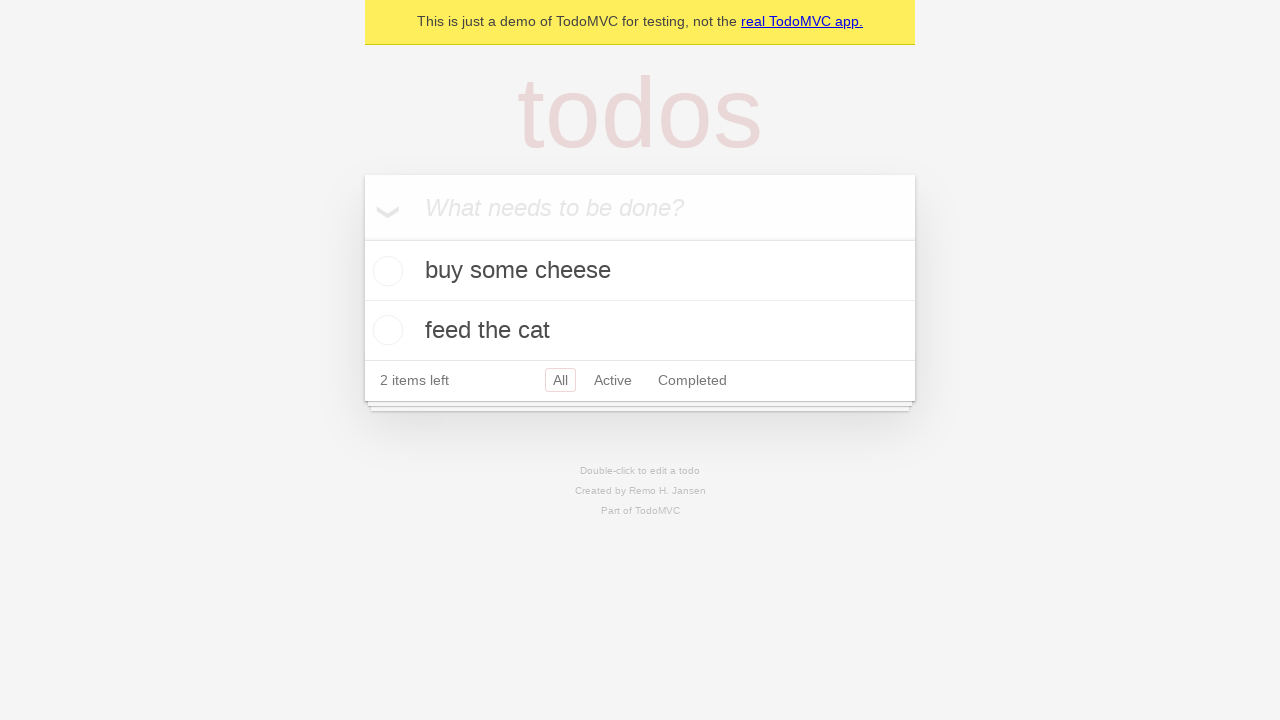

Filled todo input field with 'book a doctors appointment' on internal:attr=[placeholder="What needs to be done?"i]
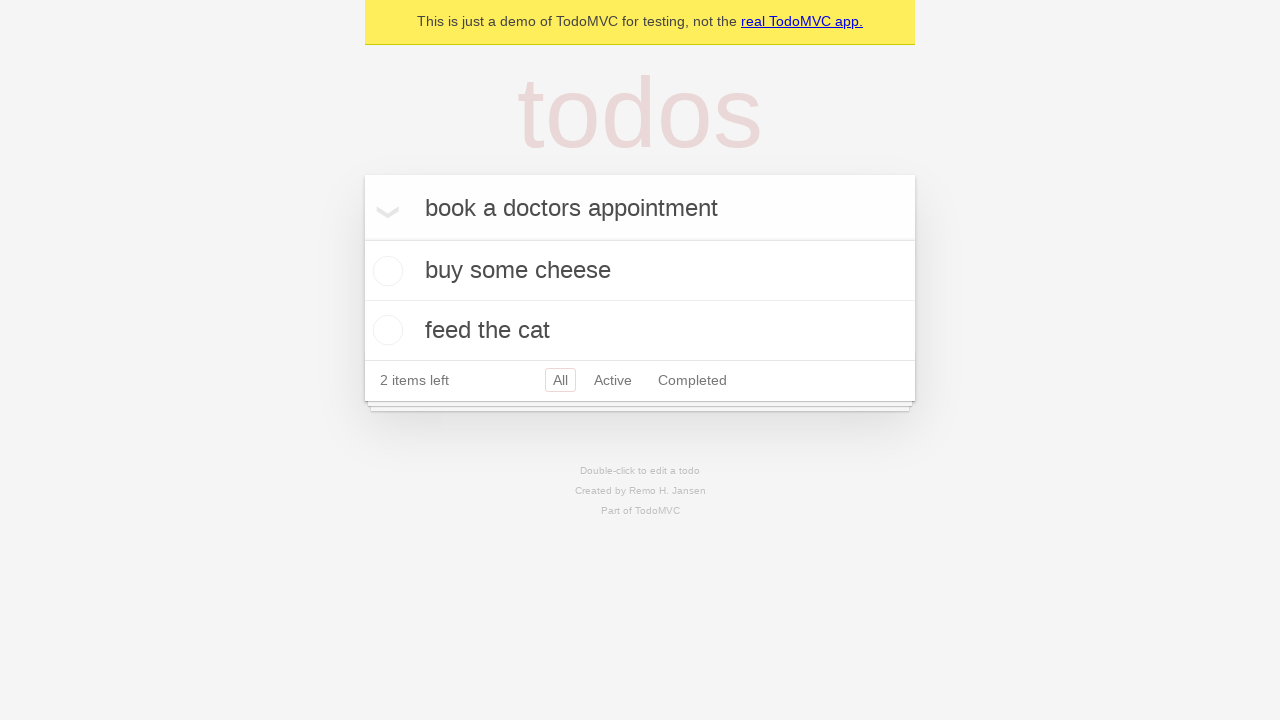

Pressed Enter to create todo 'book a doctors appointment' on internal:attr=[placeholder="What needs to be done?"i]
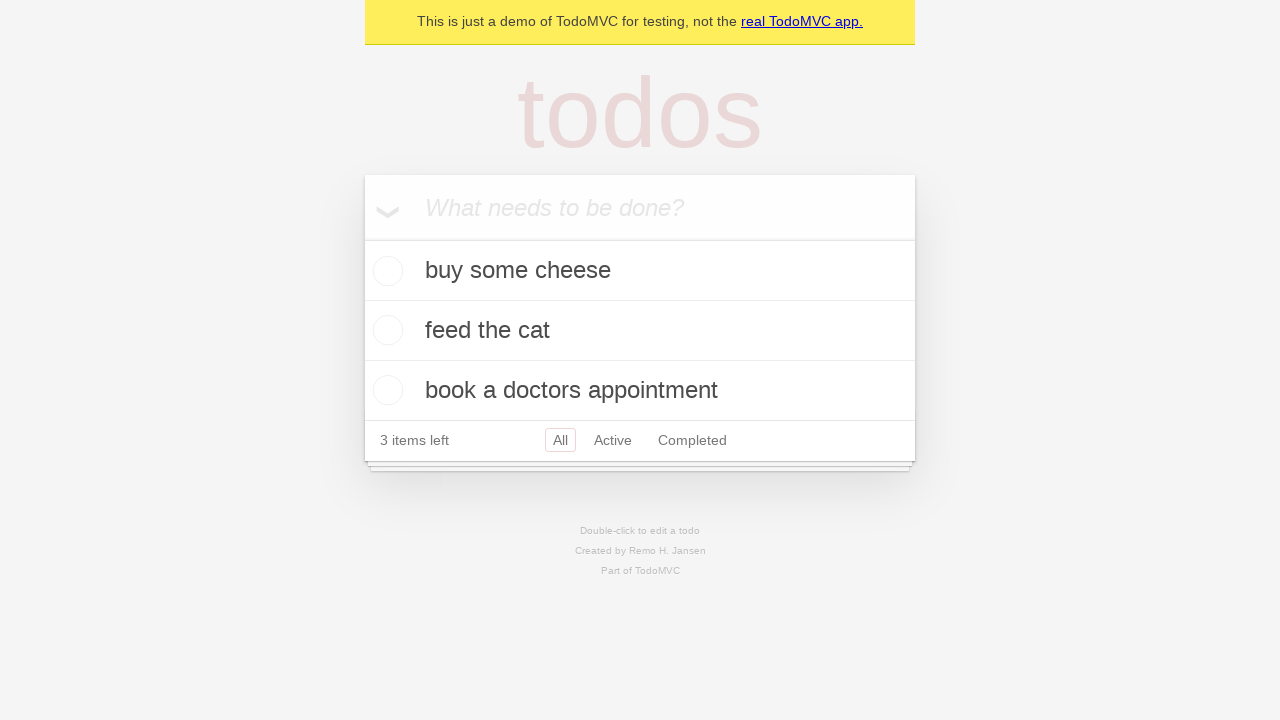

Clicked Active filter link at (613, 440) on internal:role=link[name="Active"i]
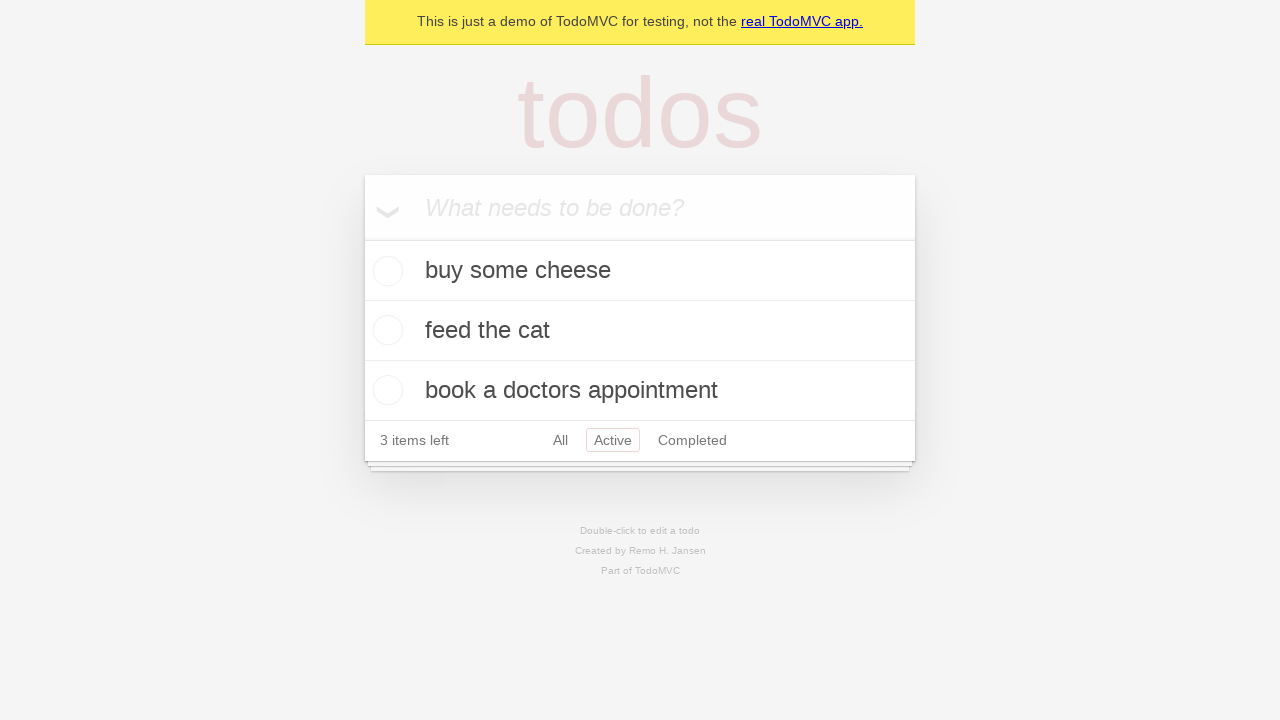

Clicked Completed filter link to verify currently applied filter is highlighted at (692, 440) on internal:role=link[name="Completed"i]
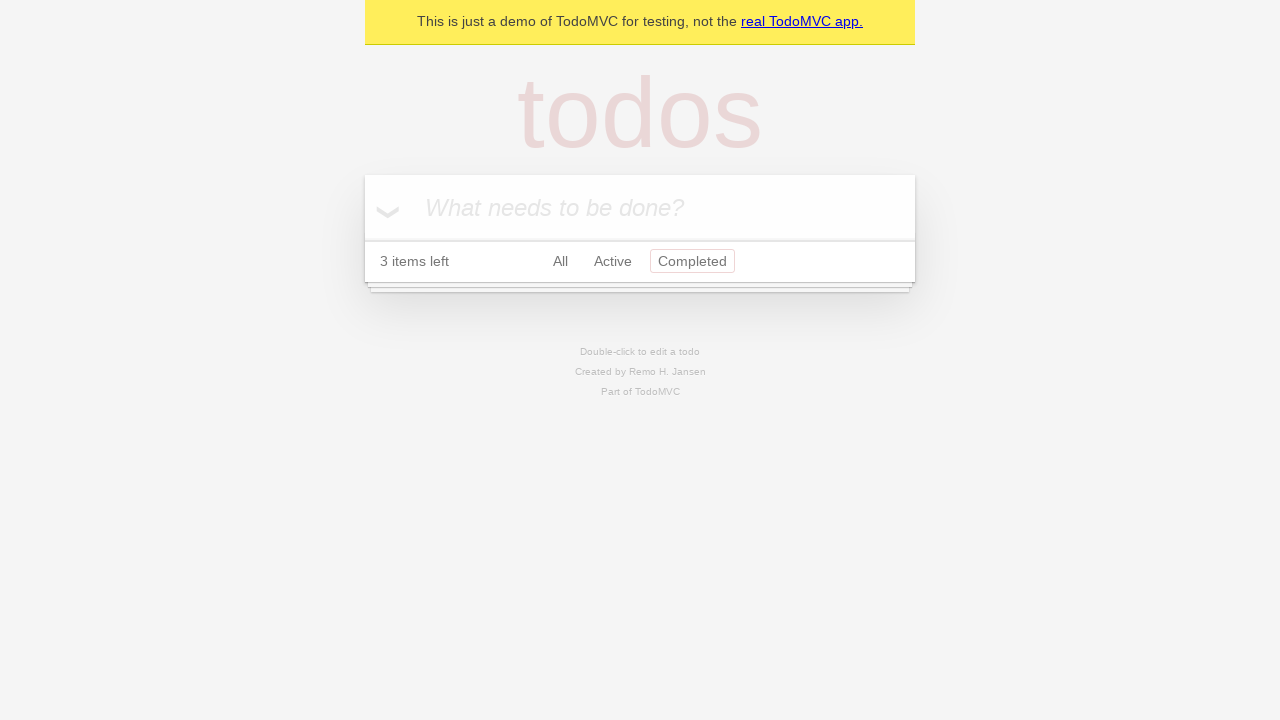

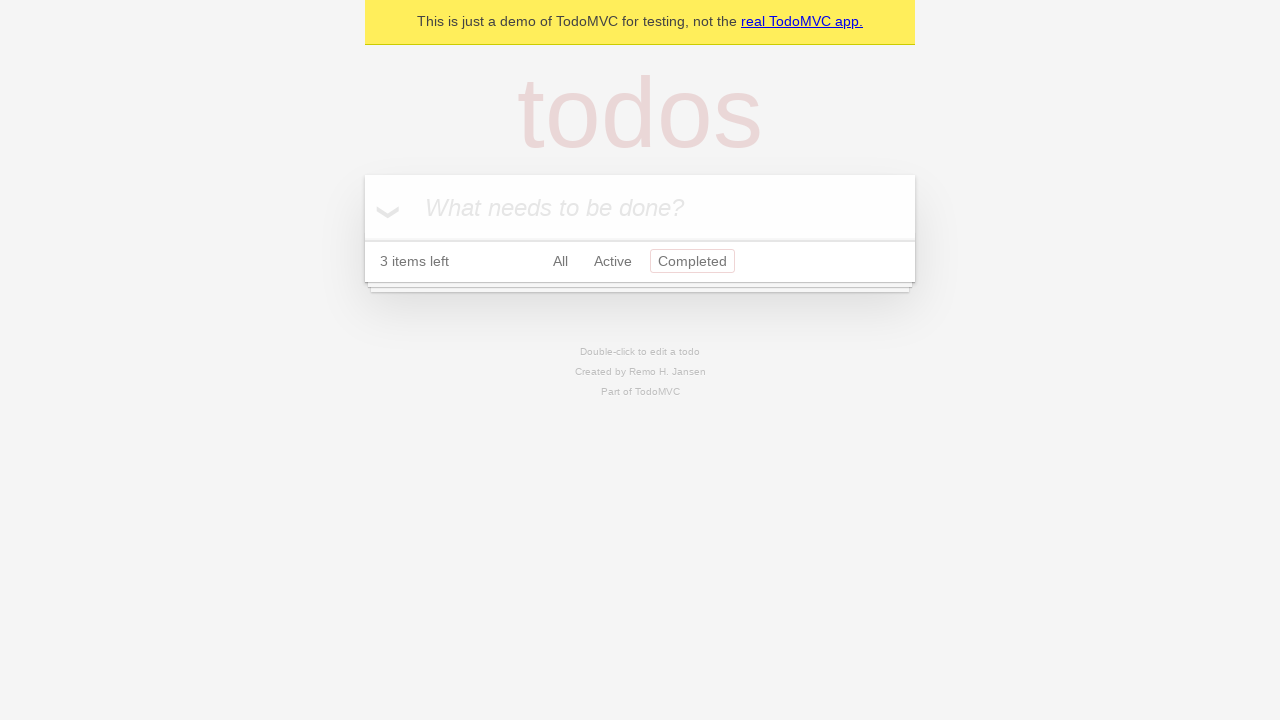